Tests selecting an option from a dropdown by value.

Starting URL: http://the-internet.herokuapp.com/dropdown

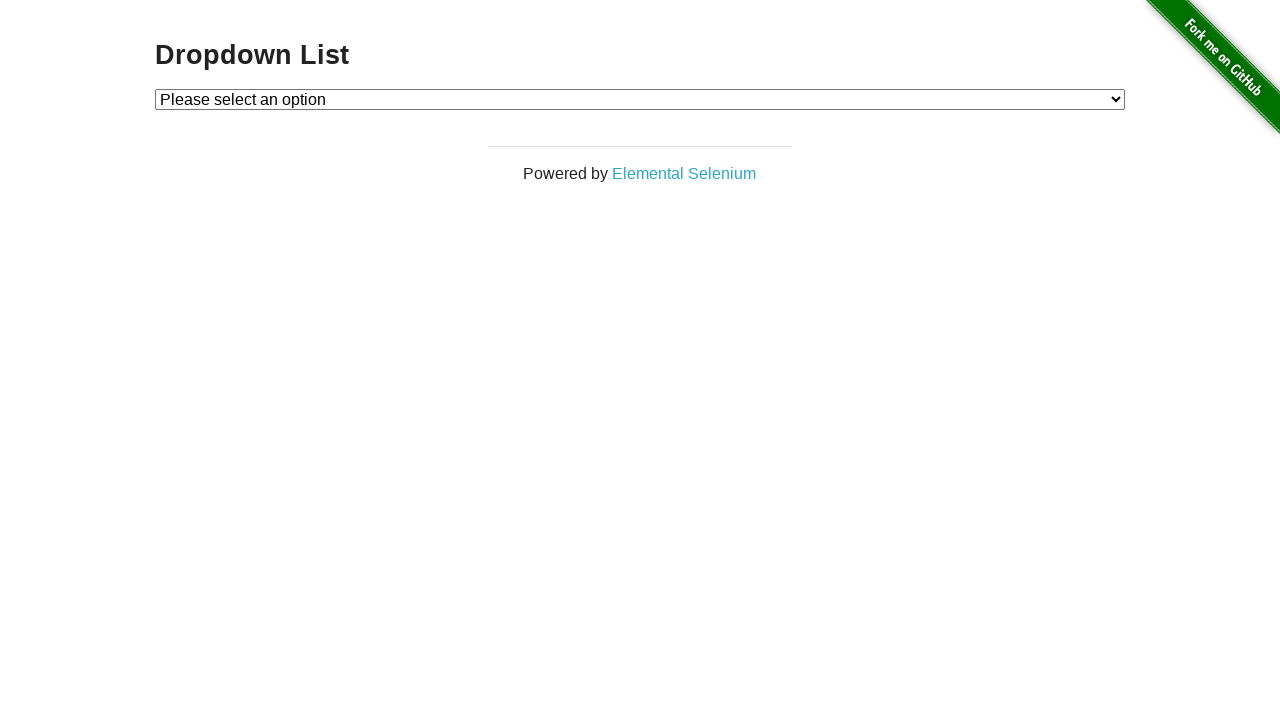

Selected option with value '1' from the dropdown on #dropdown
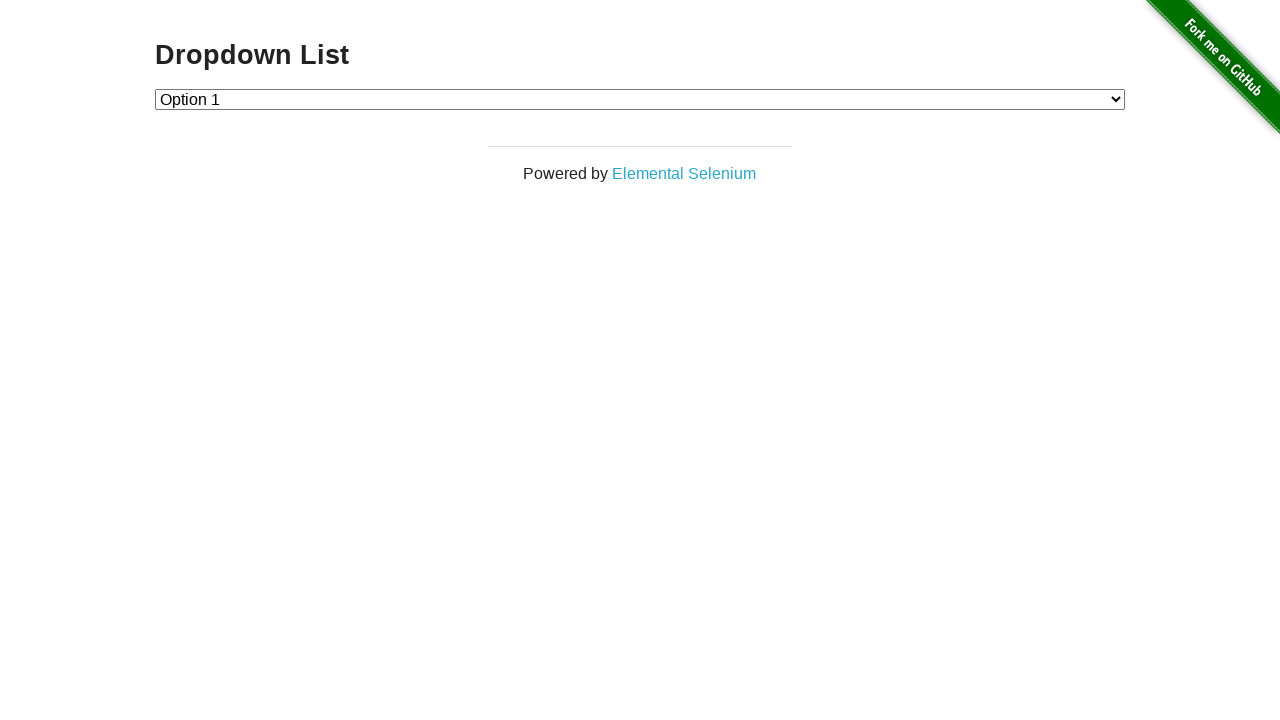

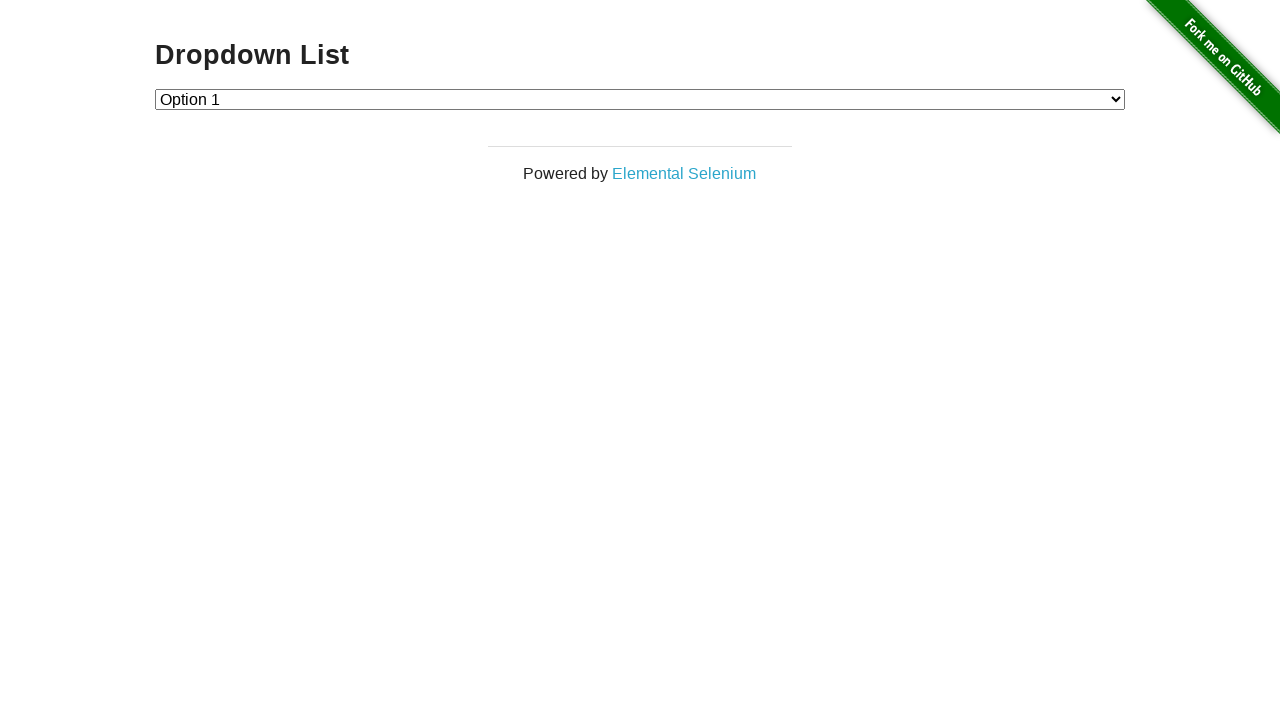